Parameterized test that adds a todo item to the sample todo app across different browser configurations, verifying the todo text appears correctly

Starting URL: https://lambdatest.github.io/sample-todo-app/

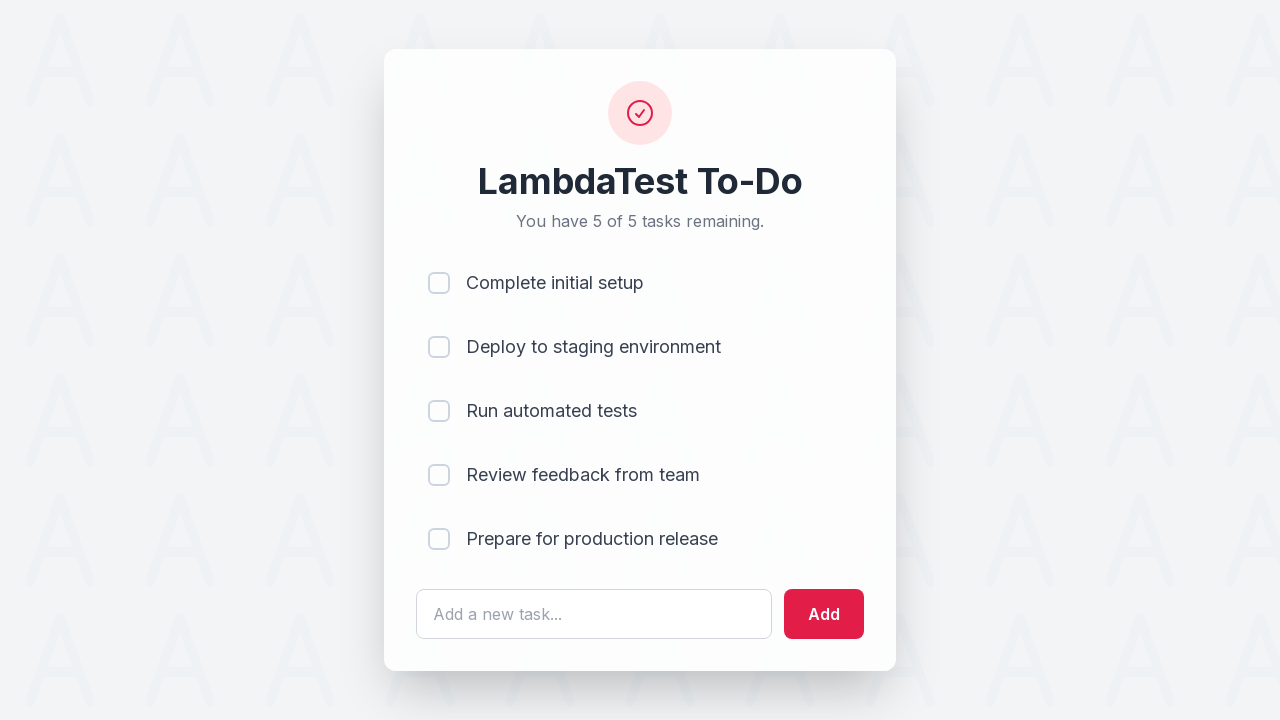

Filled todo input field with 'Learn Selenium' on #sampletodotext
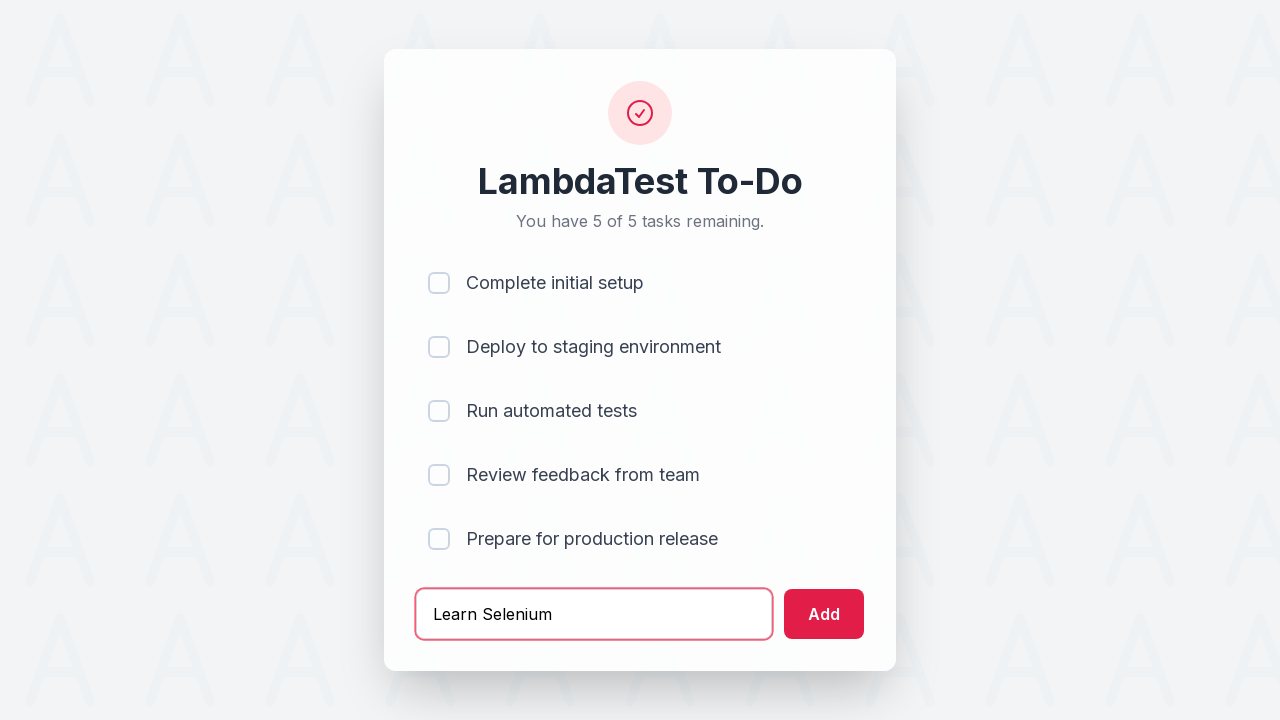

Pressed Enter to add todo item on #sampletodotext
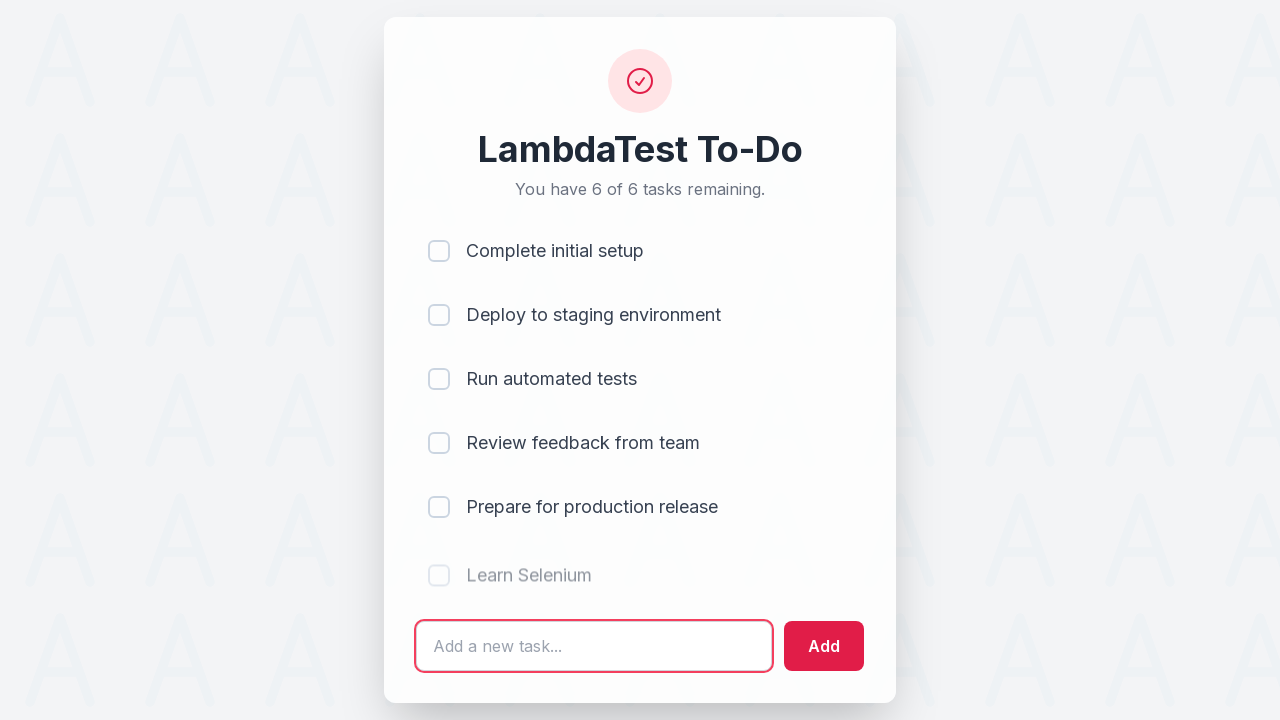

New todo item appeared in the list
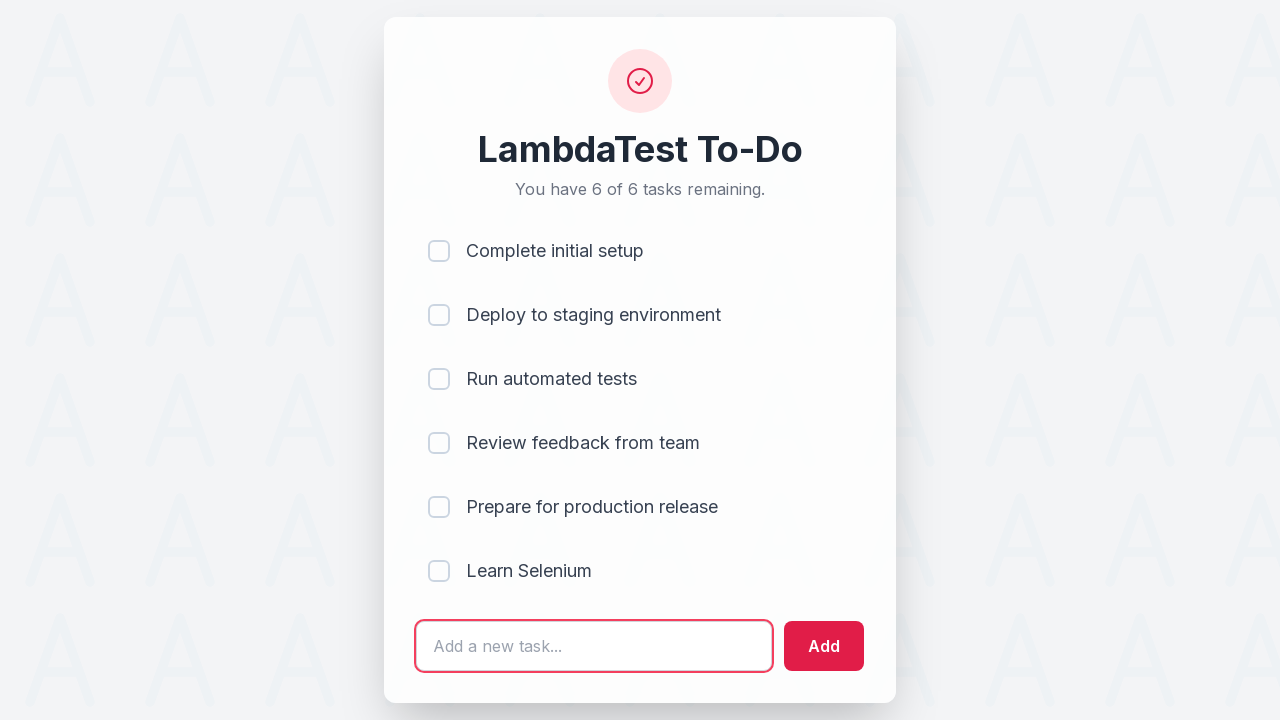

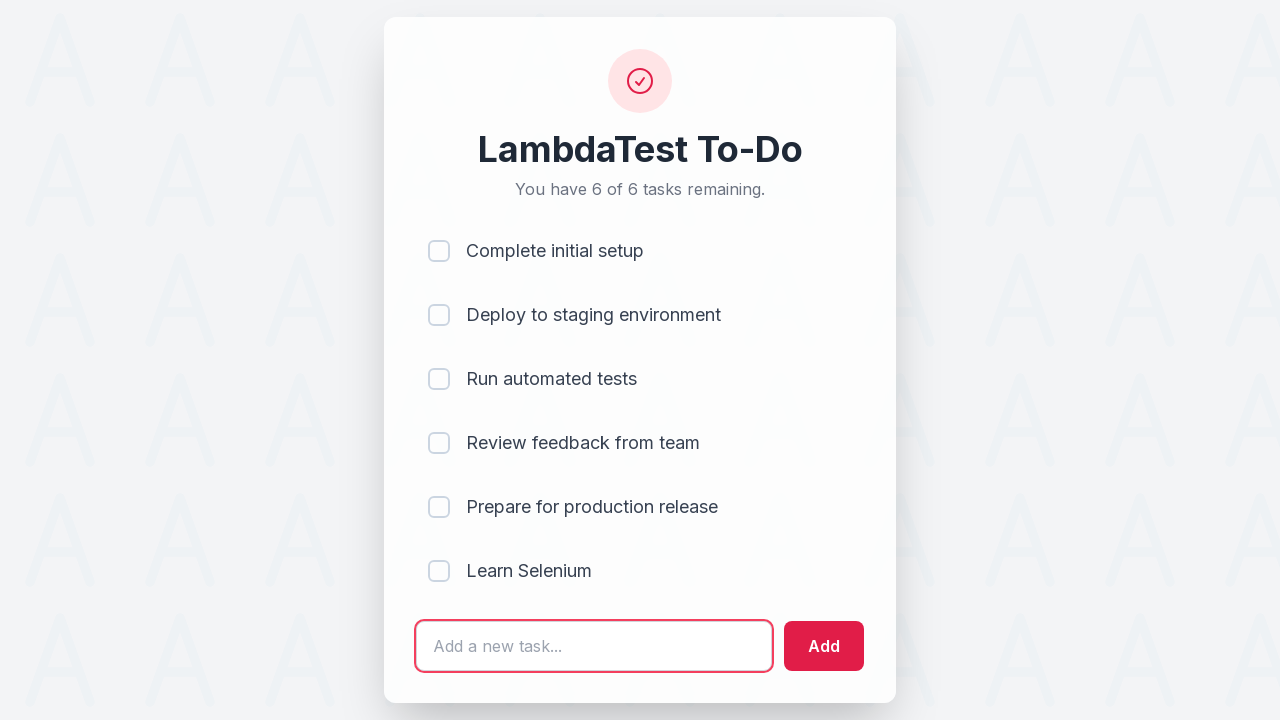